Tests the shopping cart workflow by adding a product to cart, navigating to cart, deleting the item, and returning to cart view

Starting URL: https://www.demoblaze.com/

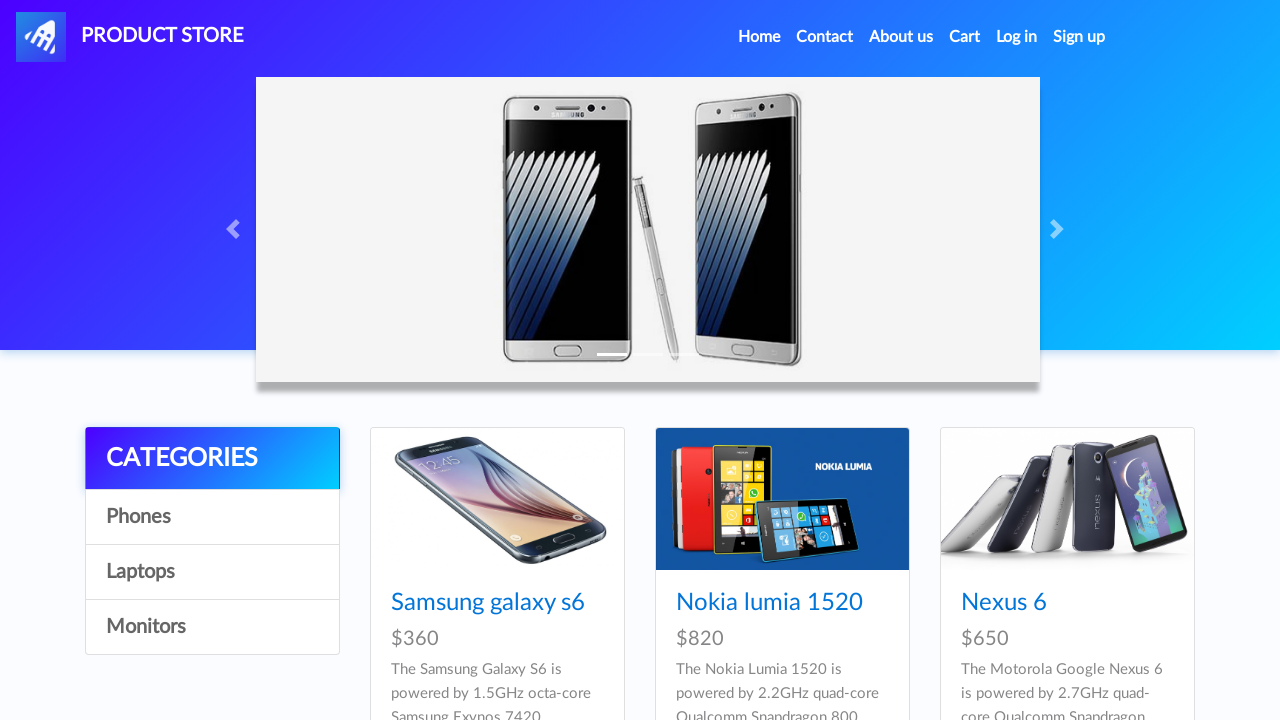

Clicked on the first product card at (497, 499) on .card > a >> nth=0
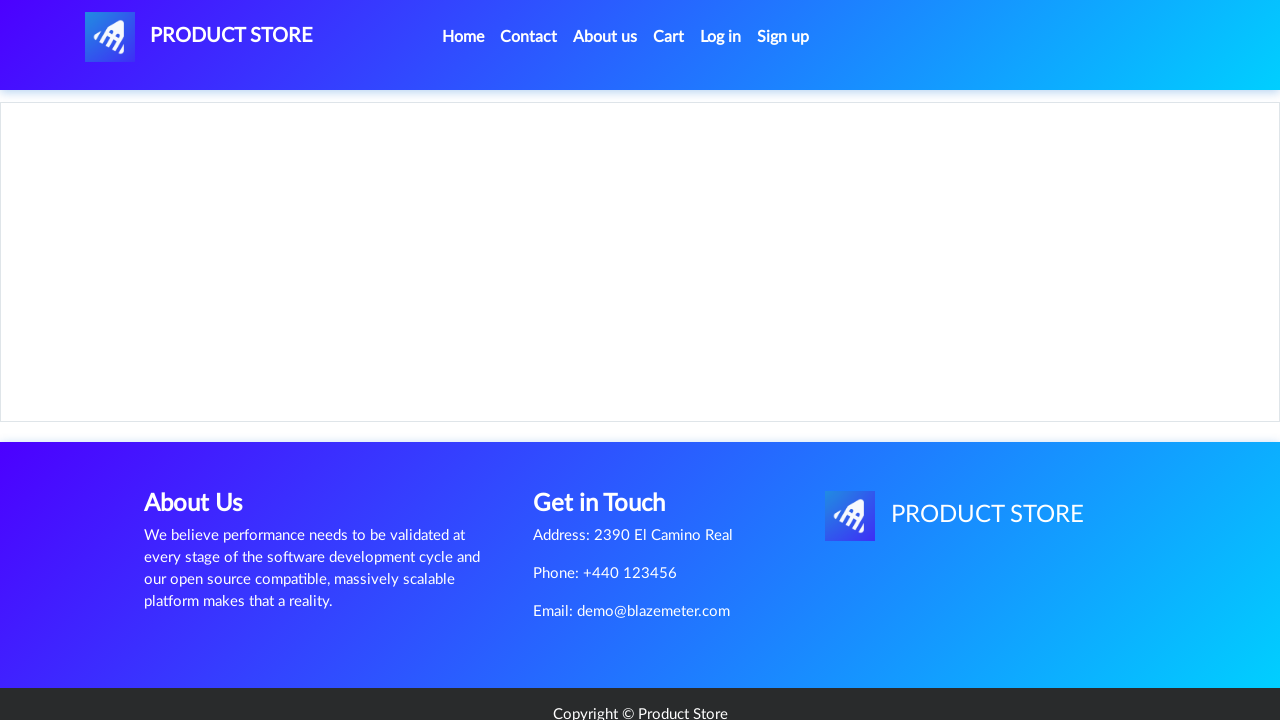

Clicked Add to cart button at (610, 440) on internal:role=link[name="Add to cart"i]
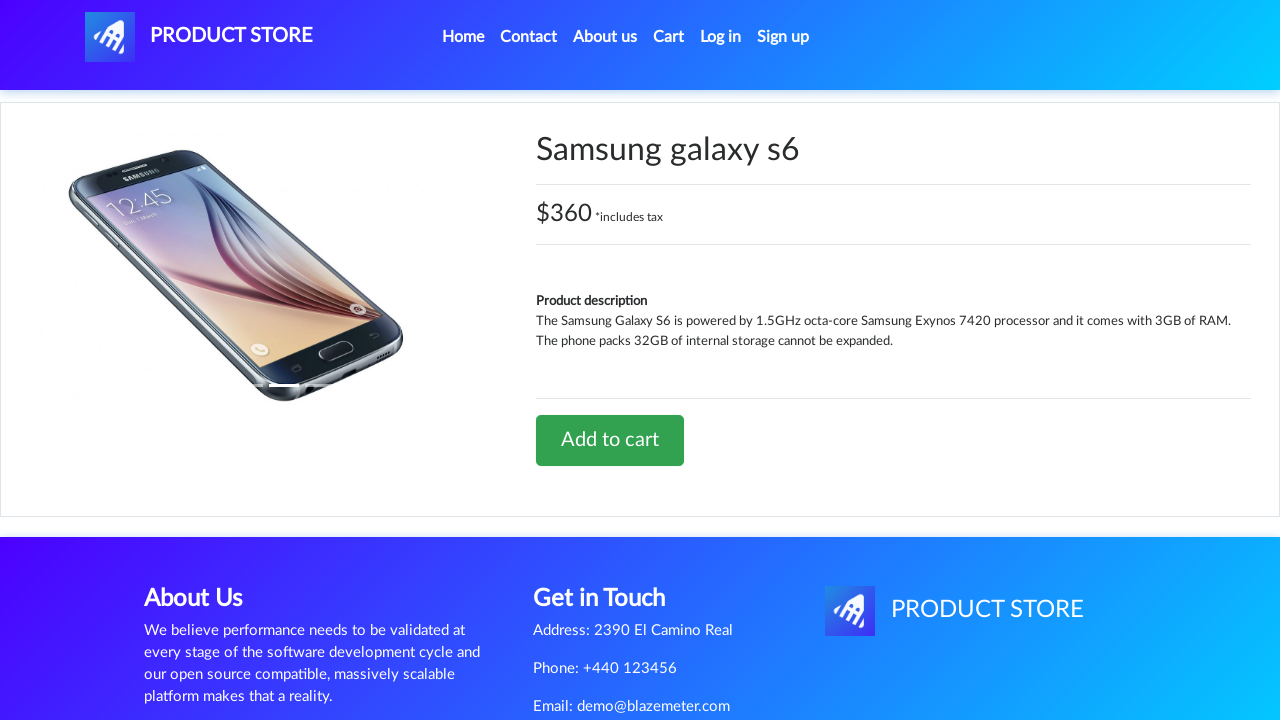

Navigated to shopping cart at (669, 37) on internal:role=link[name="Cart"s]
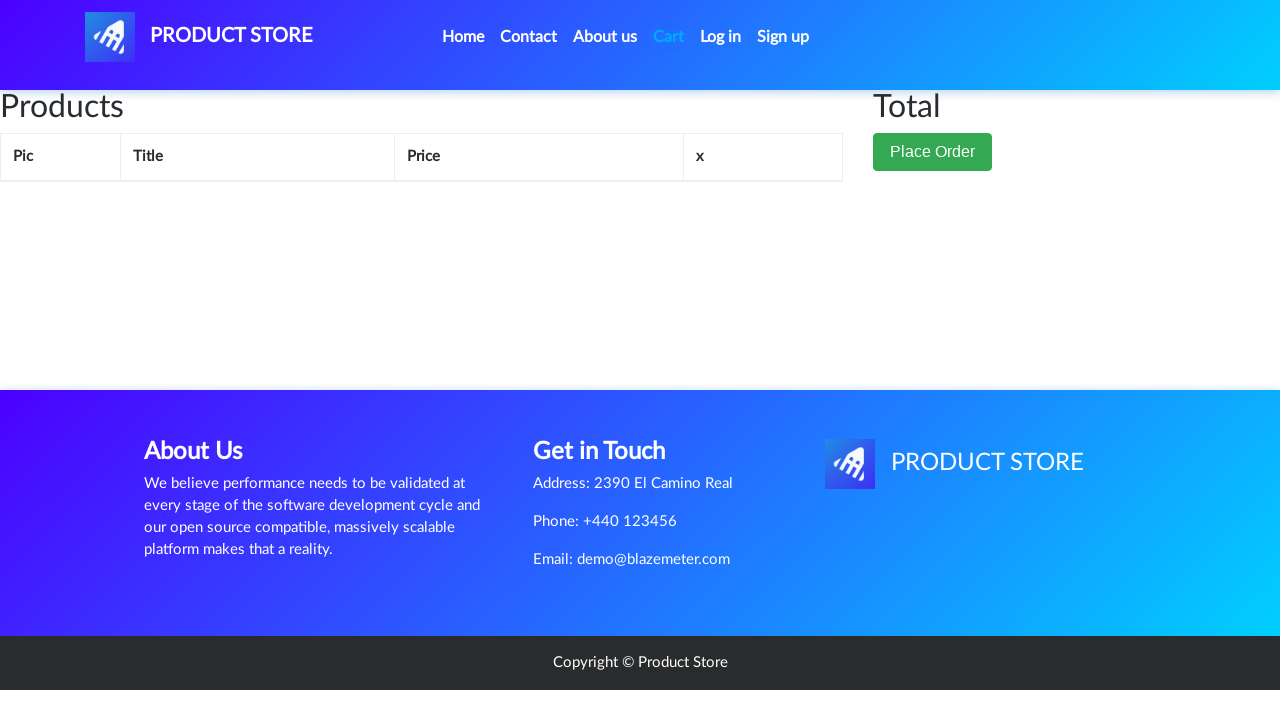

Deleted item from cart at (697, 205) on internal:role=link[name="Delete"i]
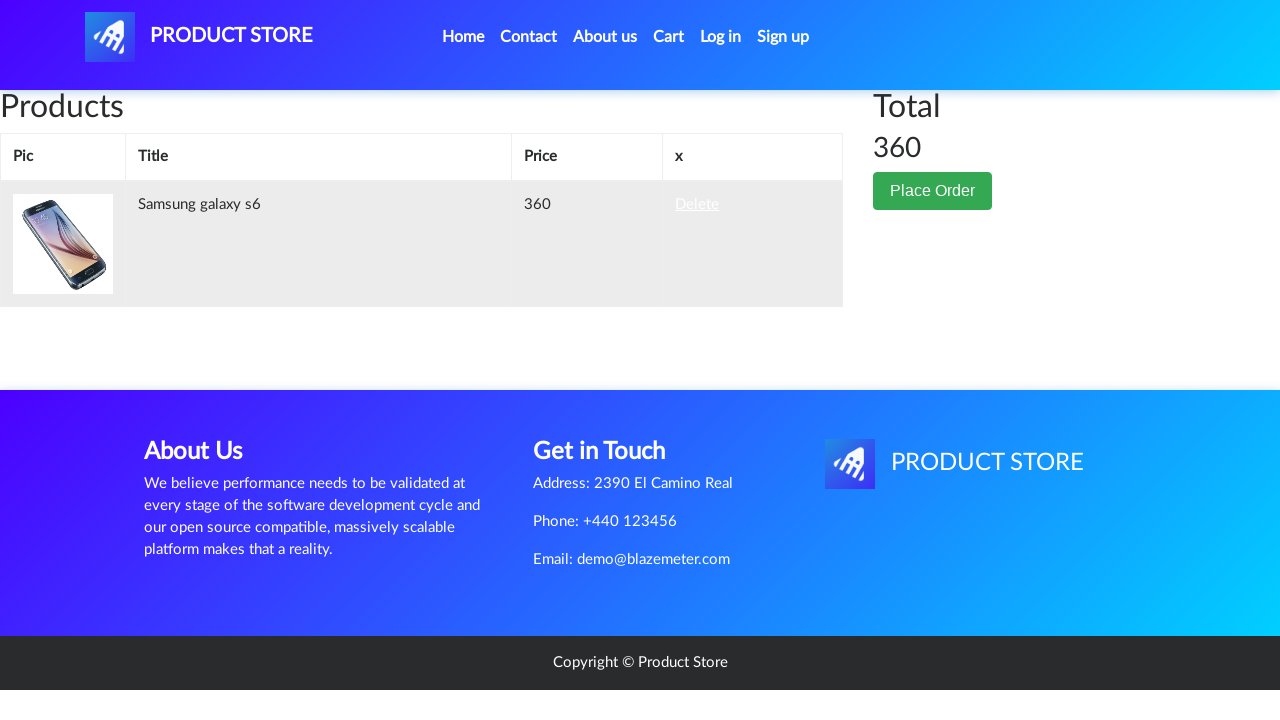

Returned to cart view after deletion at (671, 37) on internal:role=link[name="Cart"i]
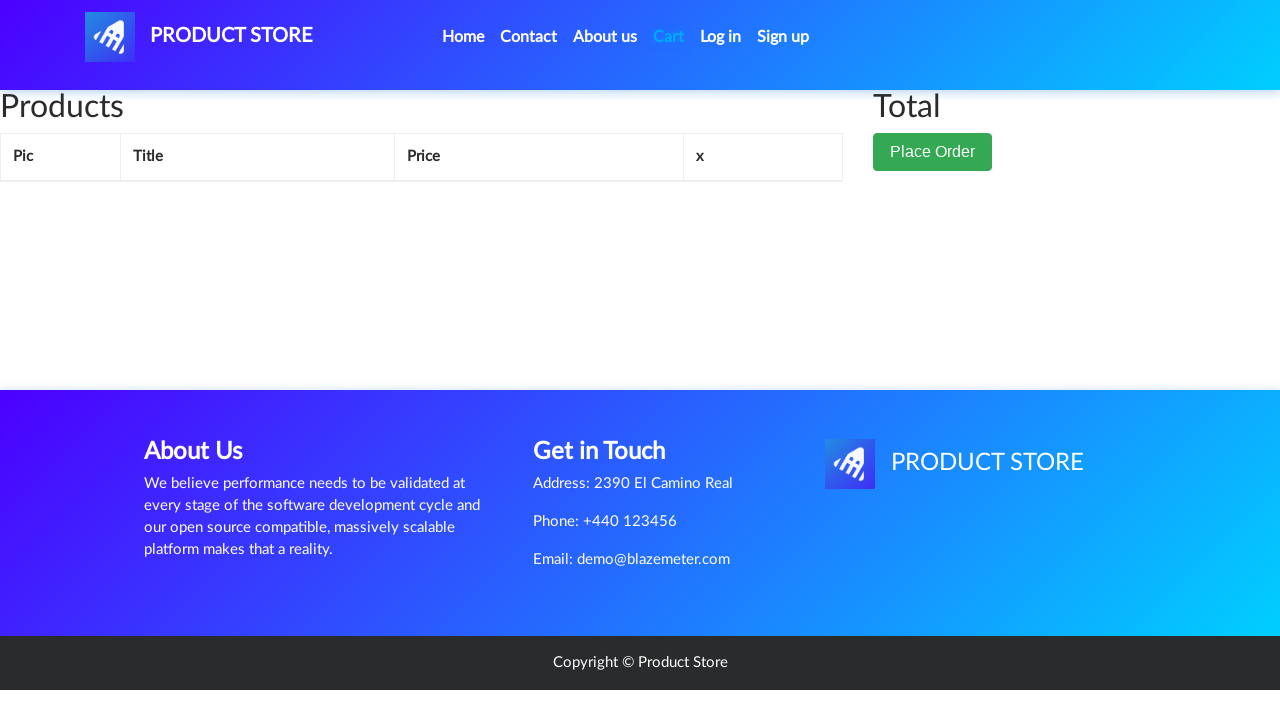

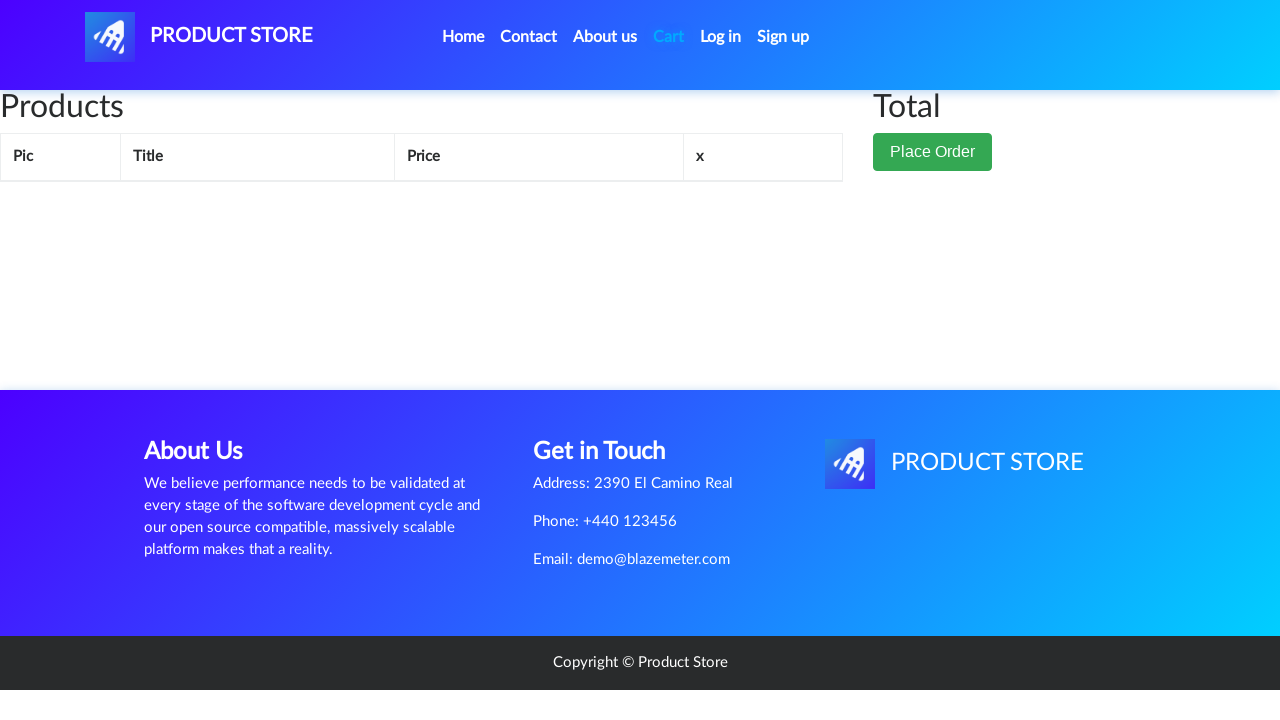